Tests that the text input field is cleared after adding a todo item

Starting URL: https://demo.playwright.dev/todomvc

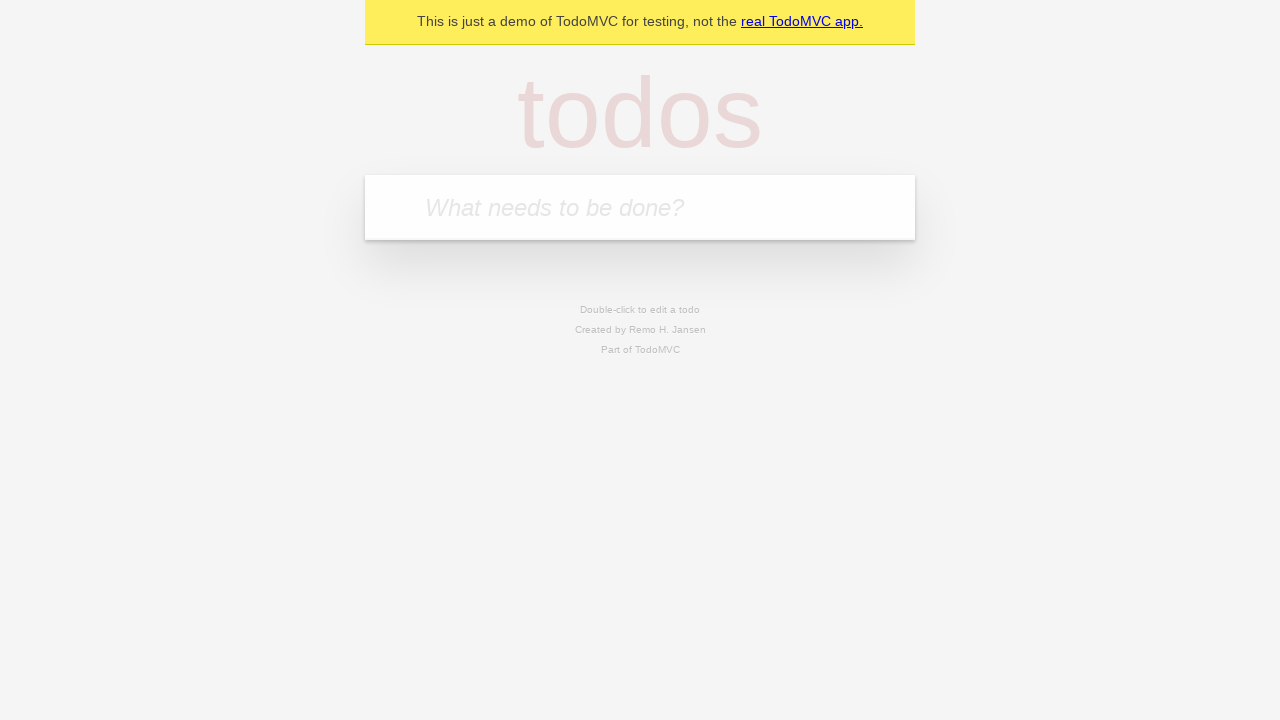

Filled text input field with 'buy some cheese' on internal:attr=[placeholder="What needs to be done?"i]
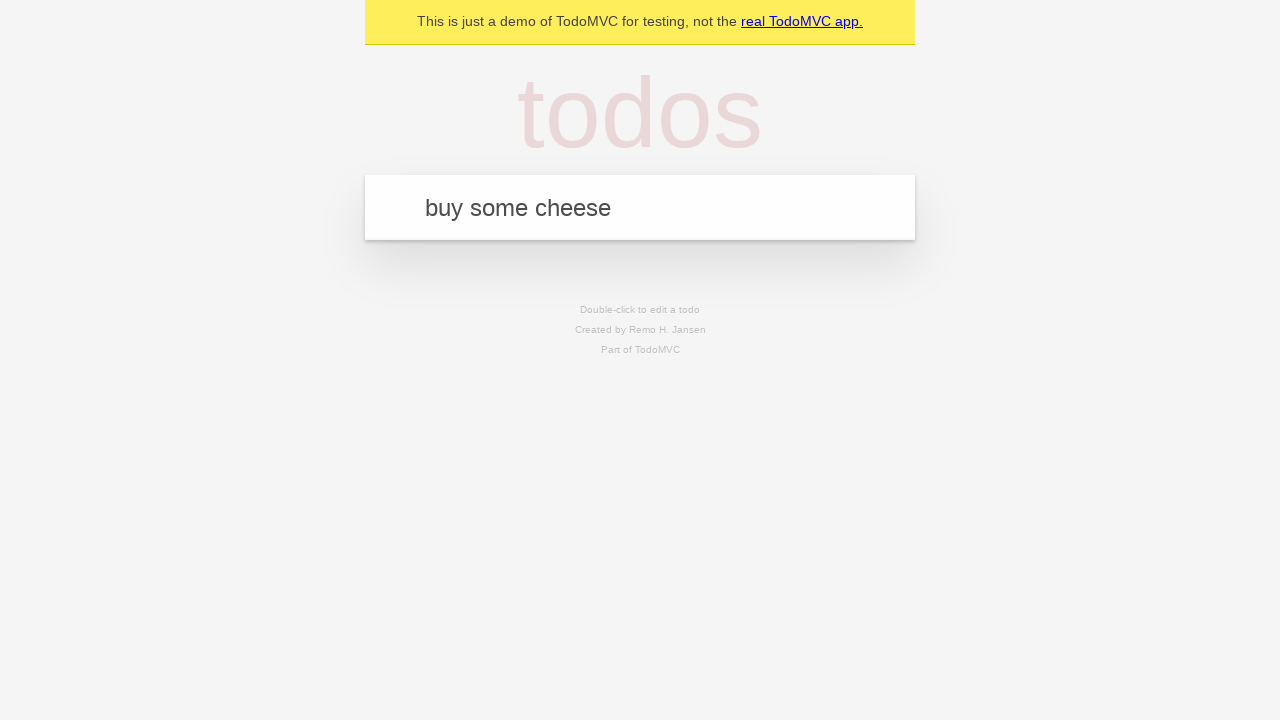

Pressed Enter to add the todo item on internal:attr=[placeholder="What needs to be done?"i]
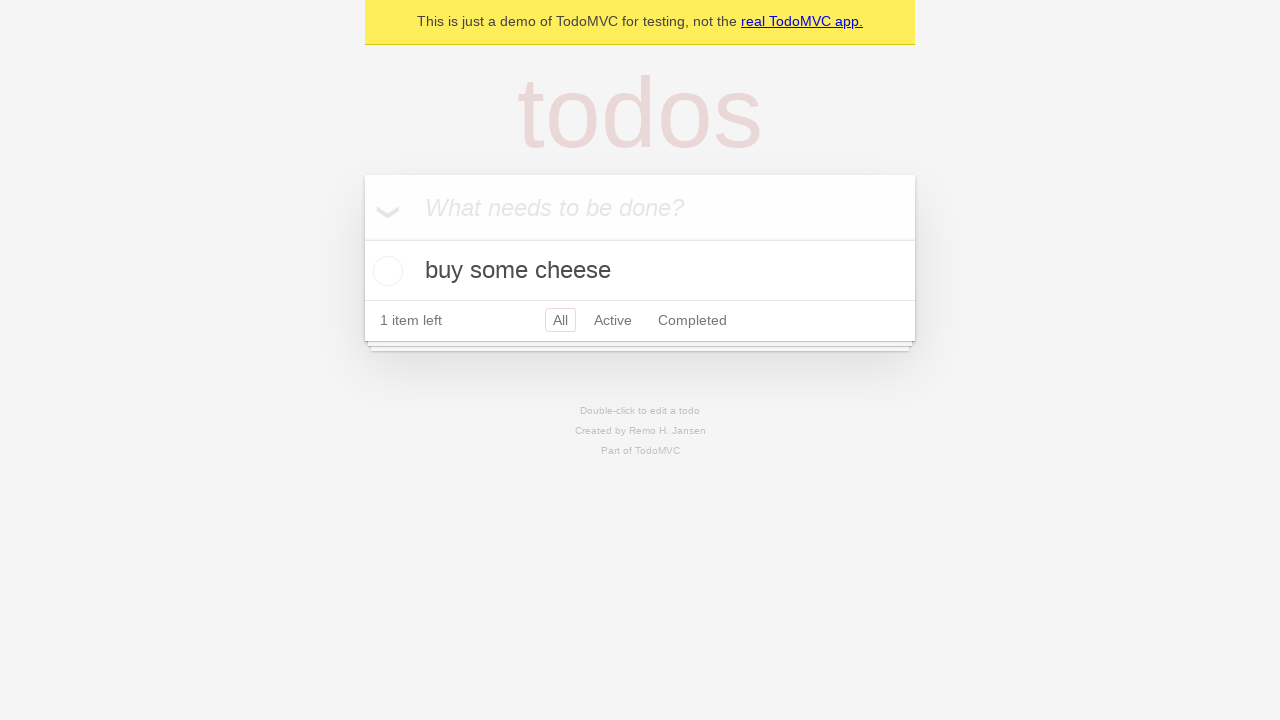

Todo item appeared in the list
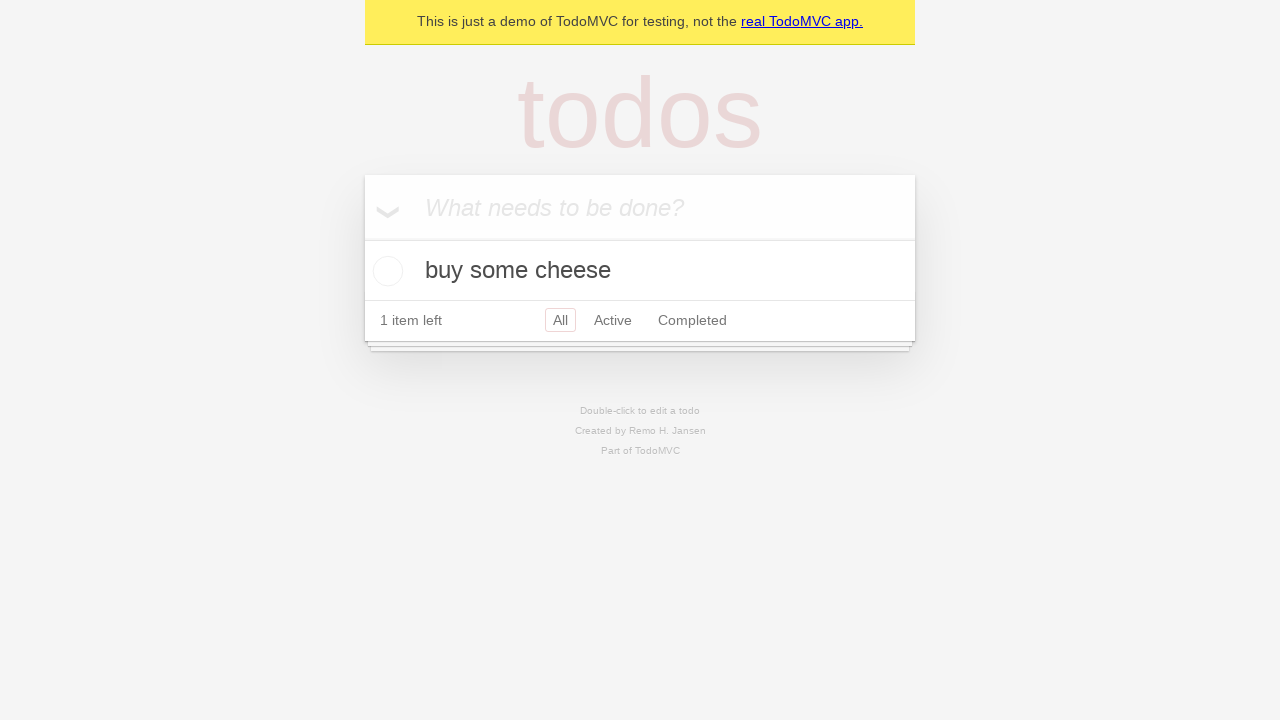

Verified that text input field is cleared after adding todo
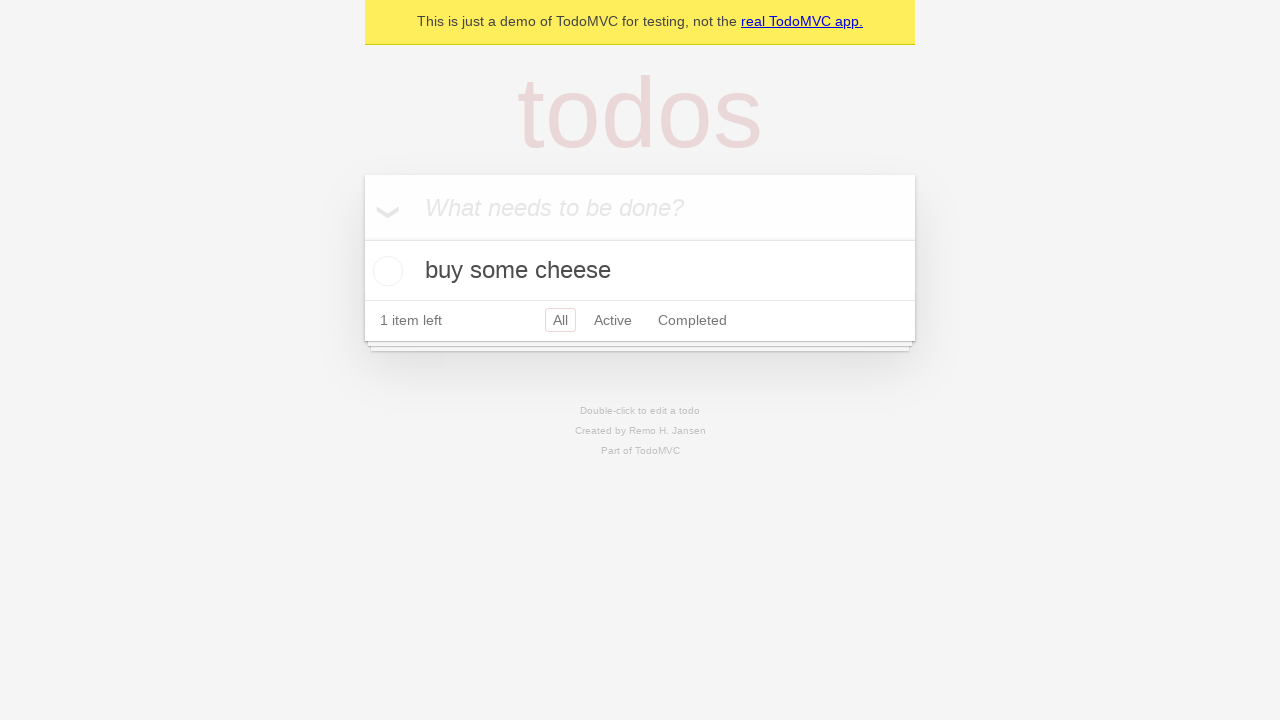

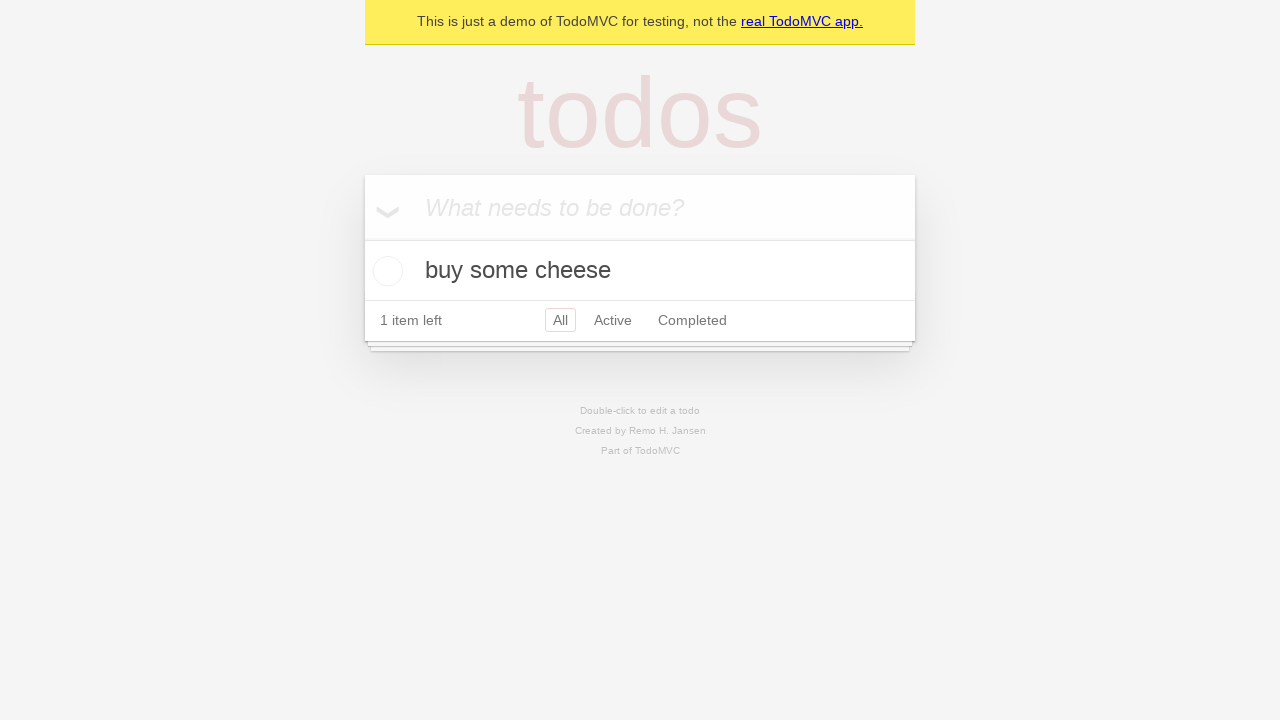